Tests static dropdown functionality by selecting currency options using three different methods: by index, by visible text, and by value.

Starting URL: https://rahulshettyacademy.com/dropdownsPractise/

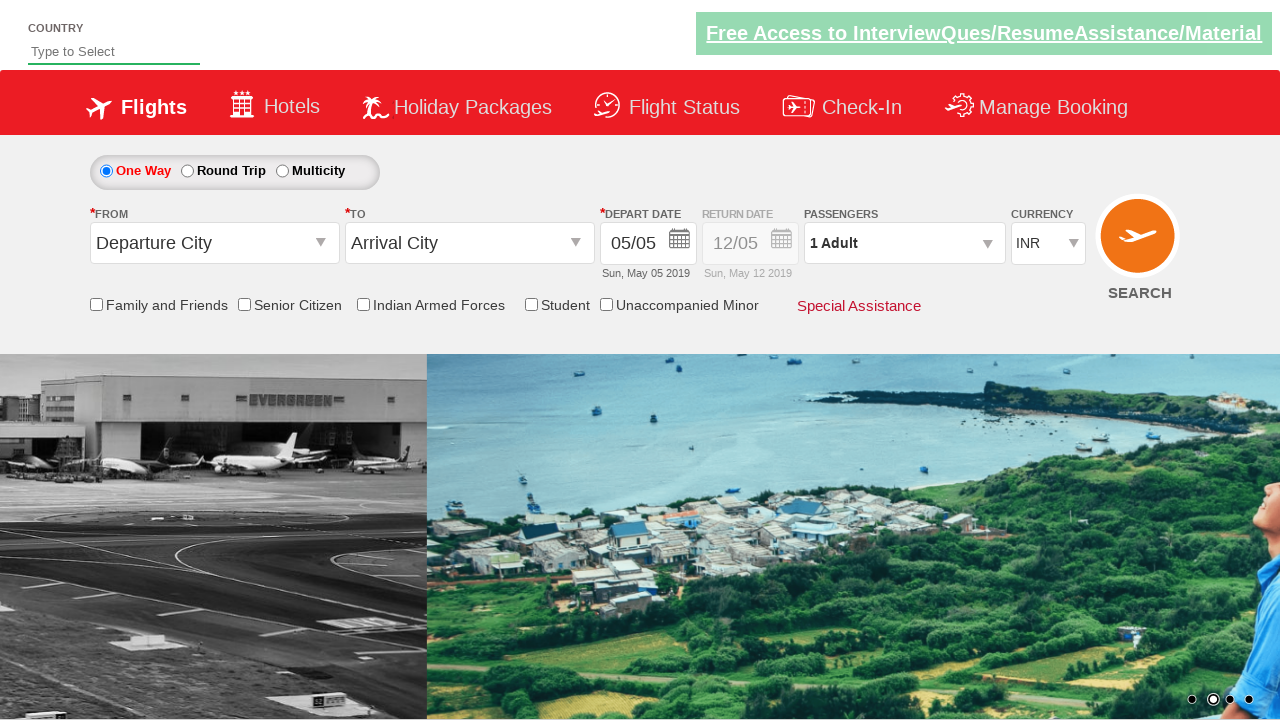

Currency dropdown element loaded and ready
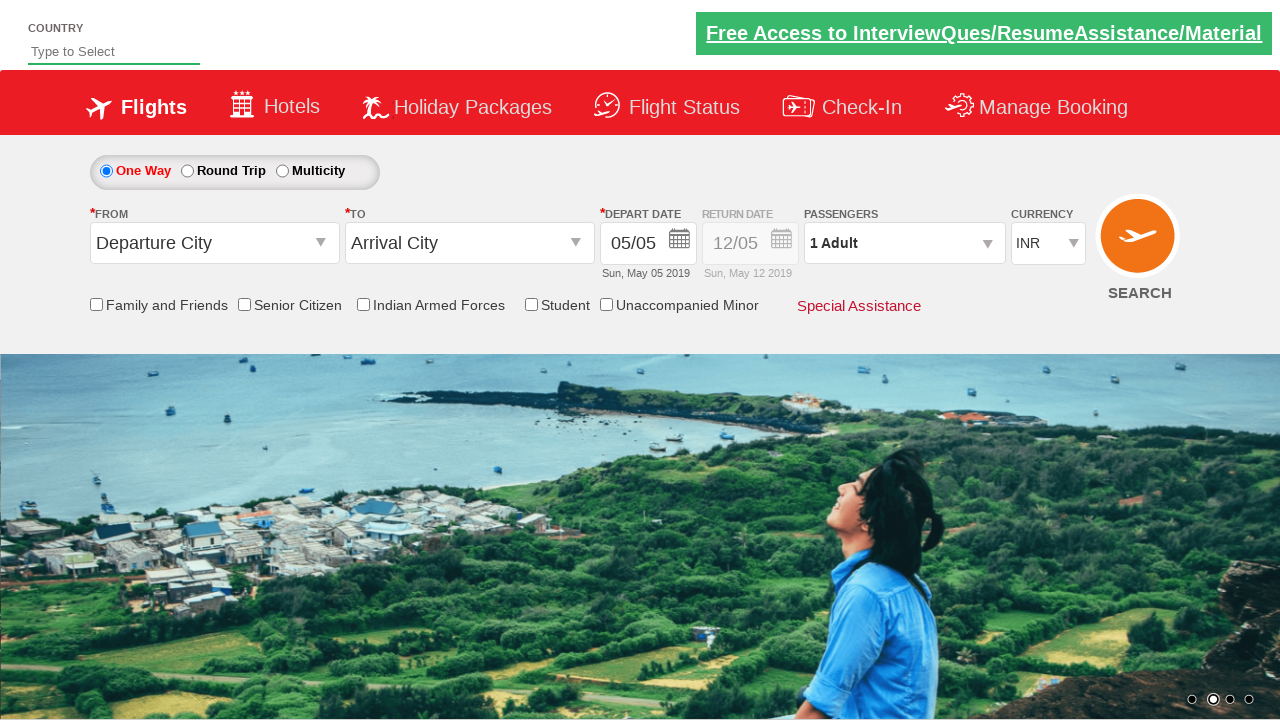

Selected currency dropdown option by index 3 (4th option) on #ctl00_mainContent_DropDownListCurrency
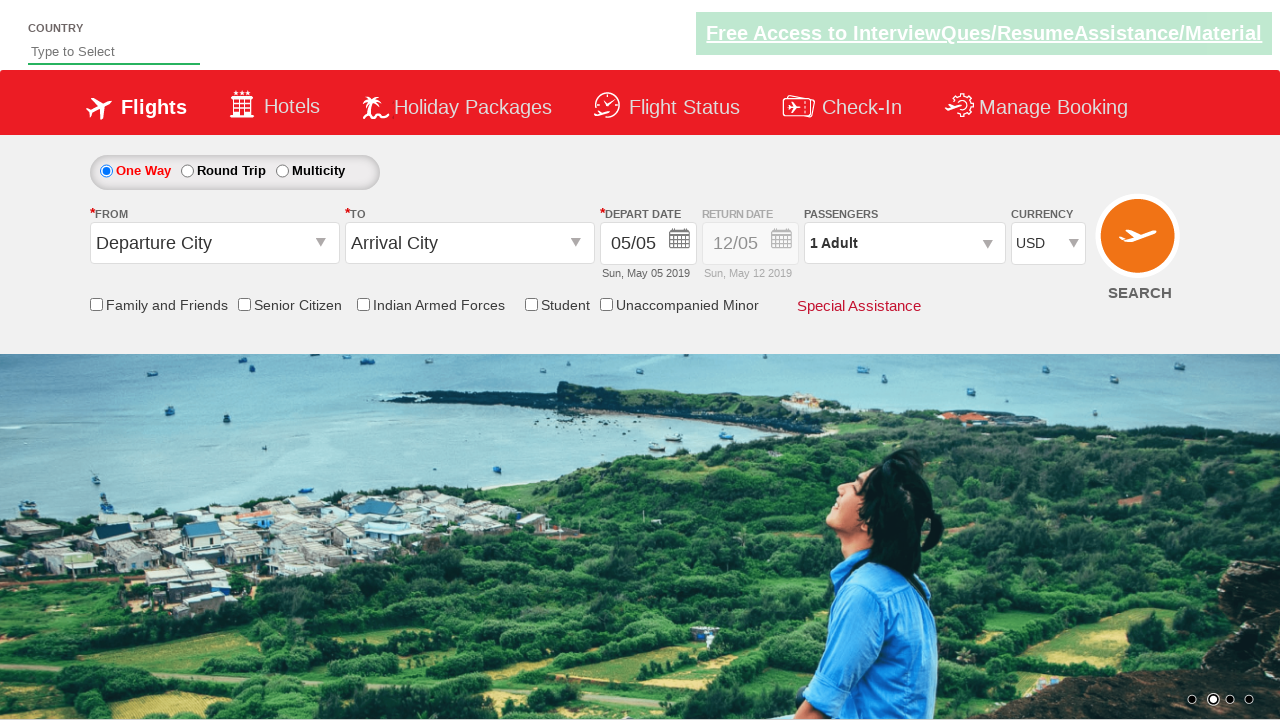

Selected currency dropdown option by visible text 'AED' on #ctl00_mainContent_DropDownListCurrency
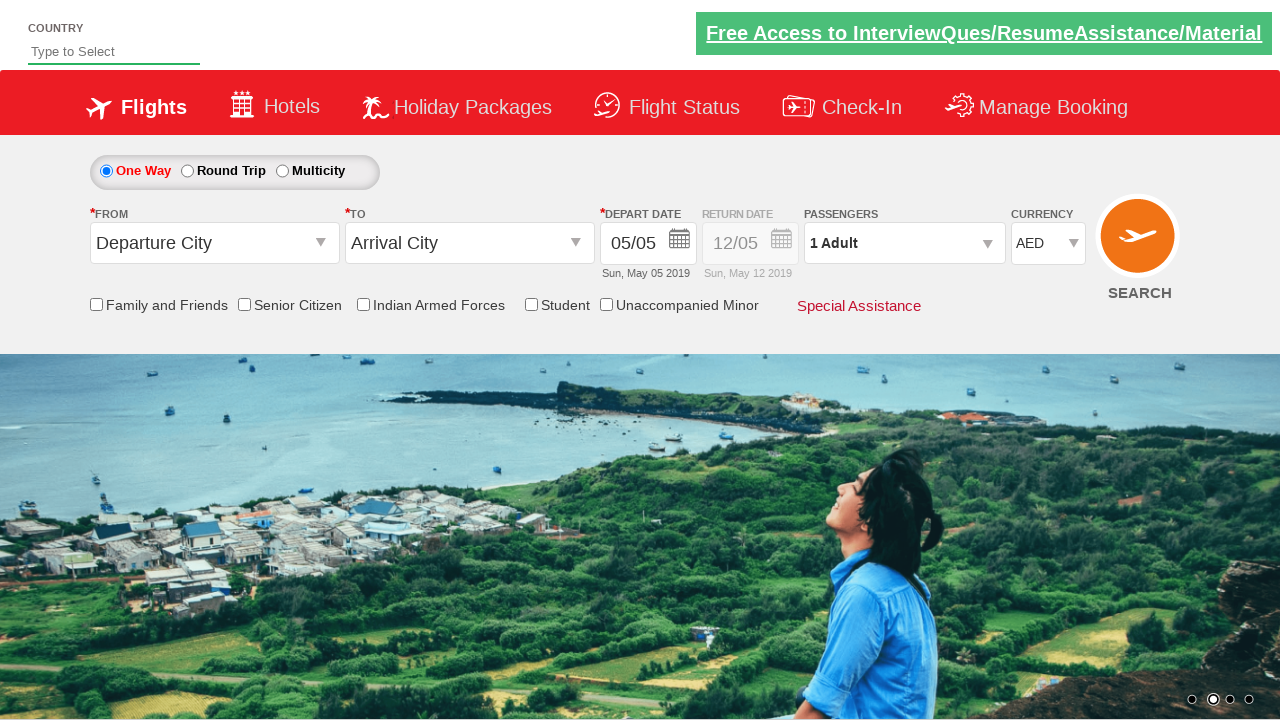

Selected currency dropdown option by value 'INR' on #ctl00_mainContent_DropDownListCurrency
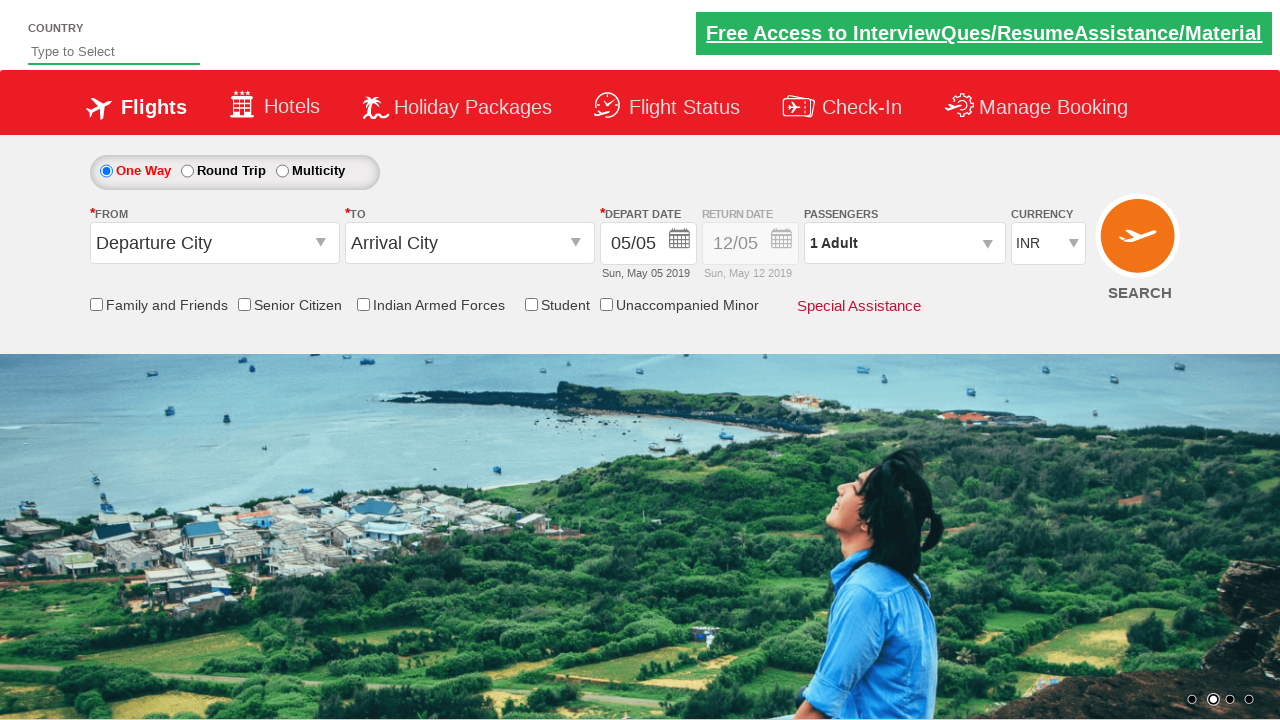

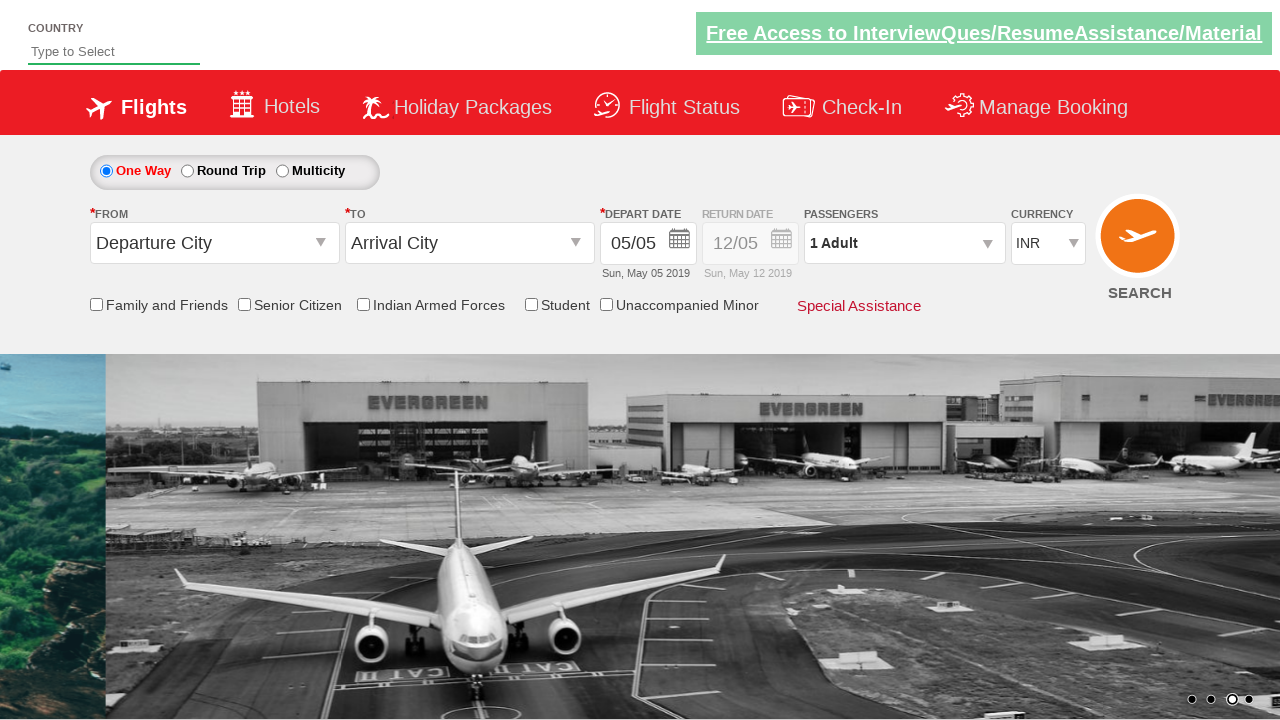